Tests a loader functionality by clicking a run button and waiting for a modal popup with Lorem ipsum text to appear

Starting URL: http://demo.automationtesting.in/Loader.html

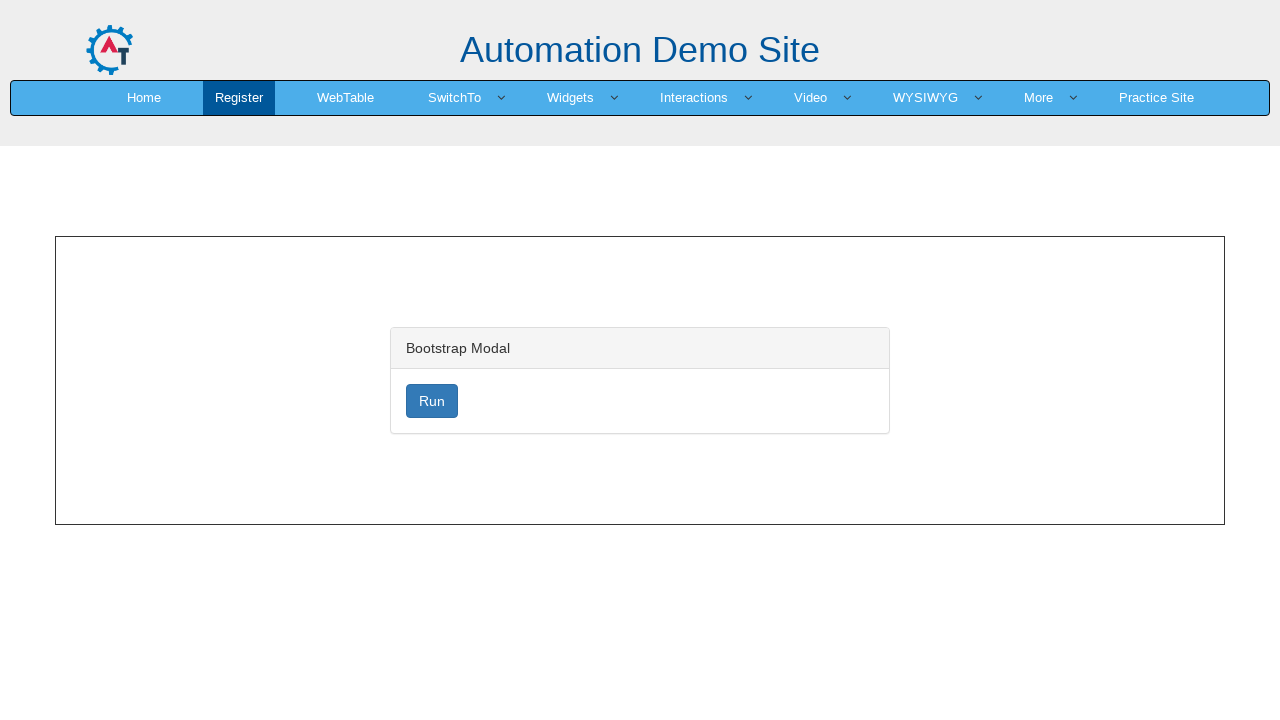

Clicked the run button to trigger the loader at (432, 401) on #loader
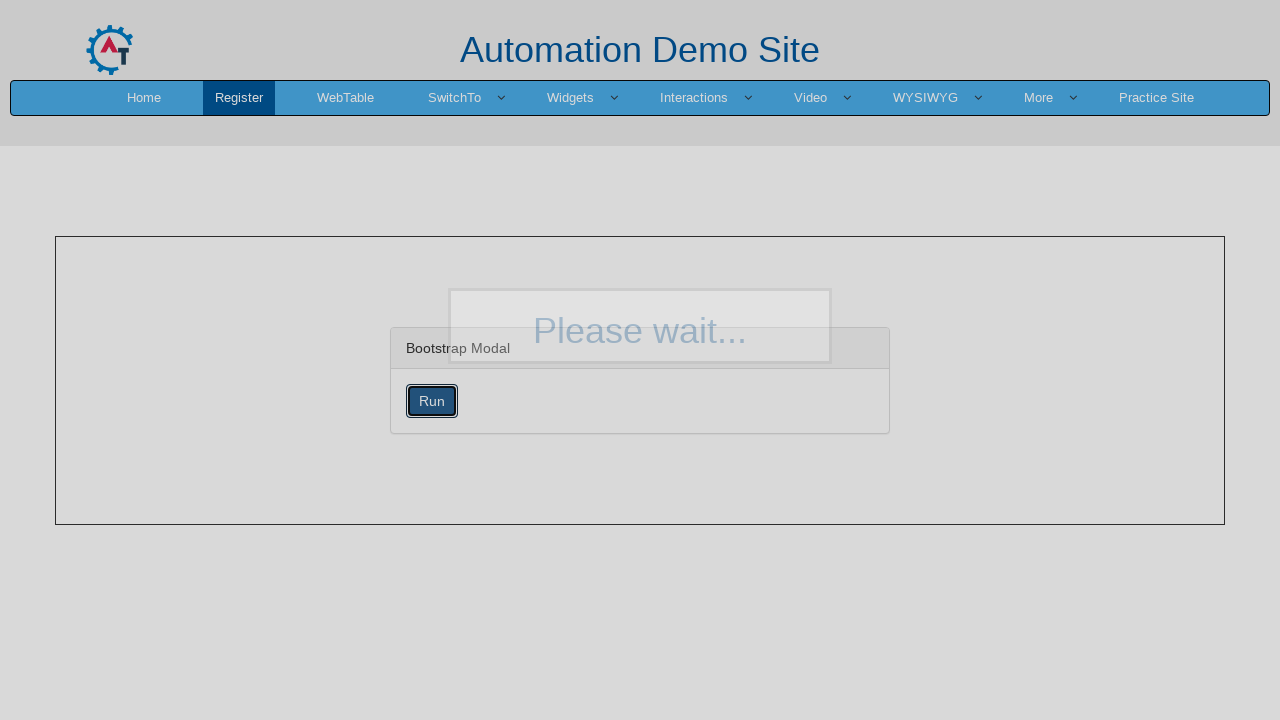

Modal popup with Lorem ipsum text appeared after loader completed
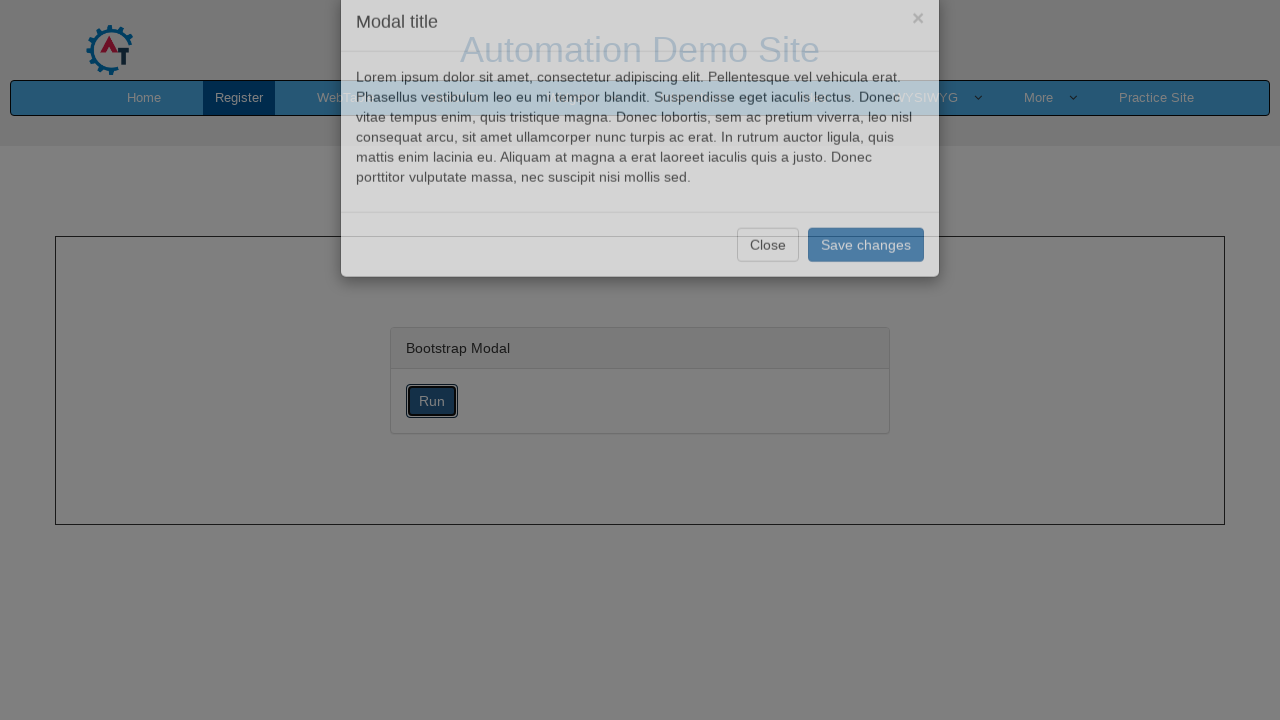

Located the modal popup text element
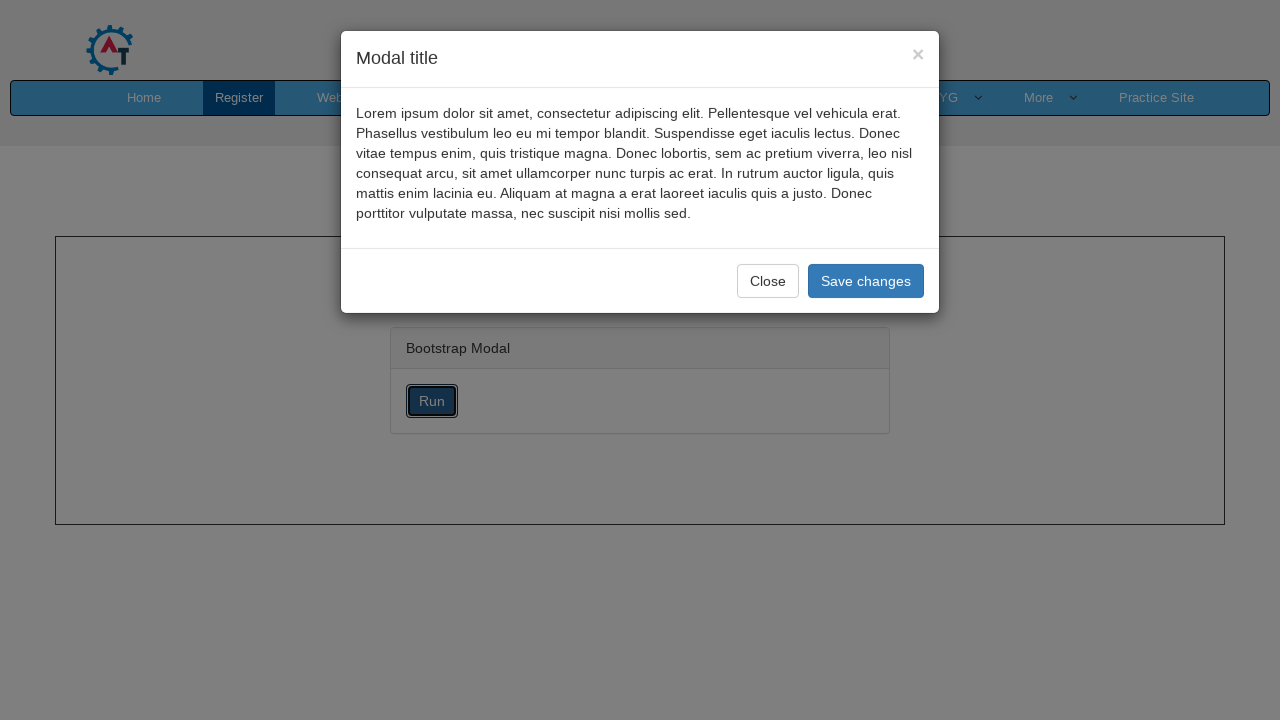

Extracted and printed modal popup text content
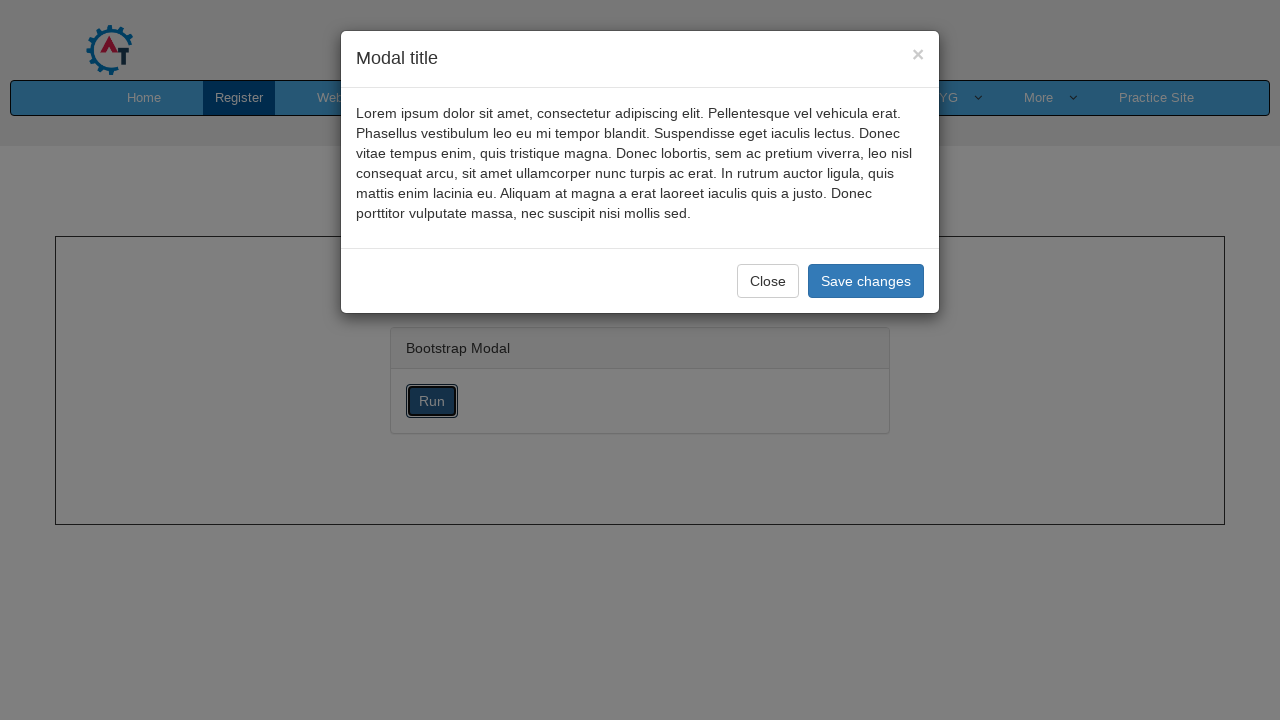

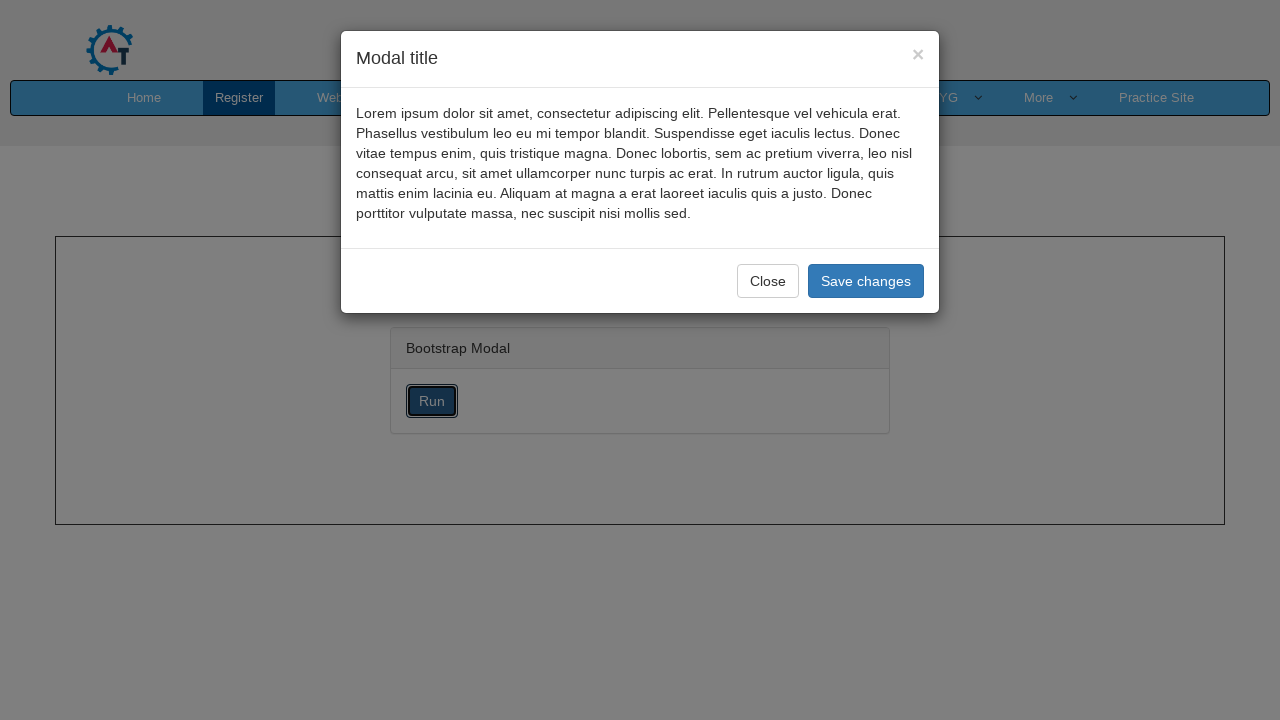